Tests UI interaction concepts on a demo site including navigating to button testing sections, performing a right-click context menu action, clicking a menu option, and then performing a double-click action on another button.

Starting URL: https://demoapps.qspiders.com/

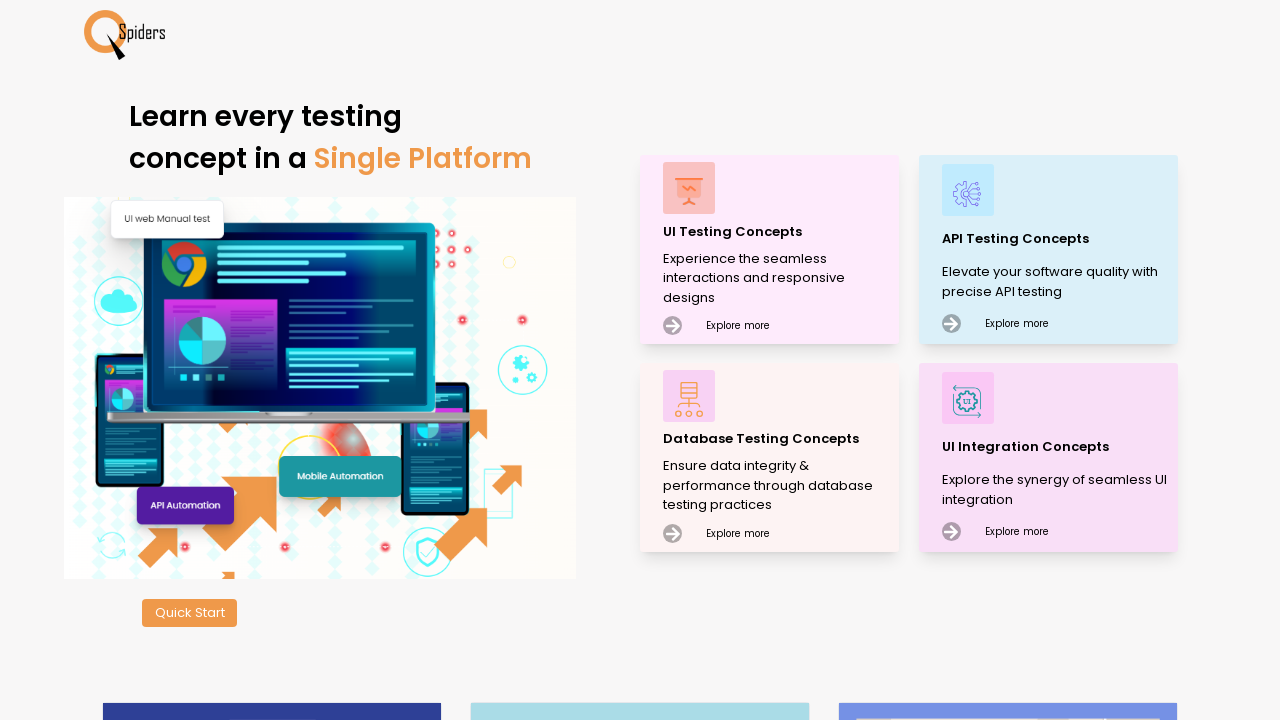

Clicked on 'UI Testing Concepts' section at (778, 232) on xpath=//p[text()='UI Testing Concepts']
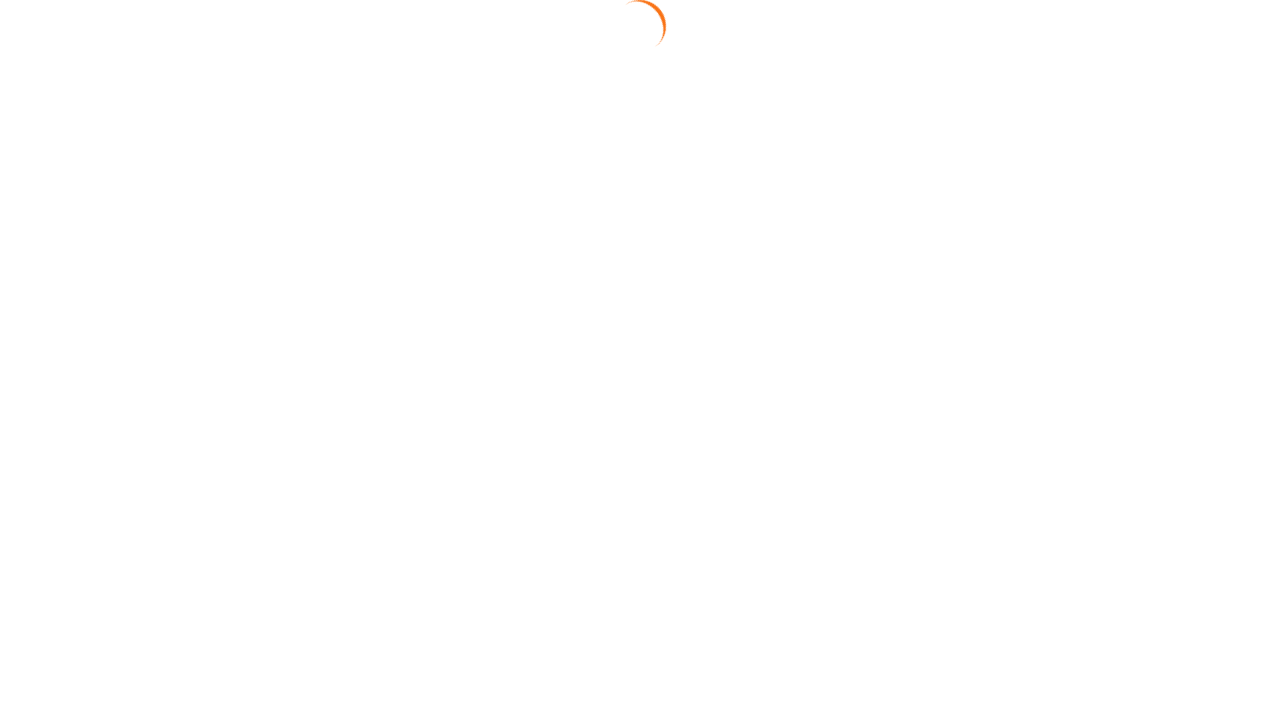

Clicked on 'Button' section at (42, 191) on xpath=//section[text()='Button']
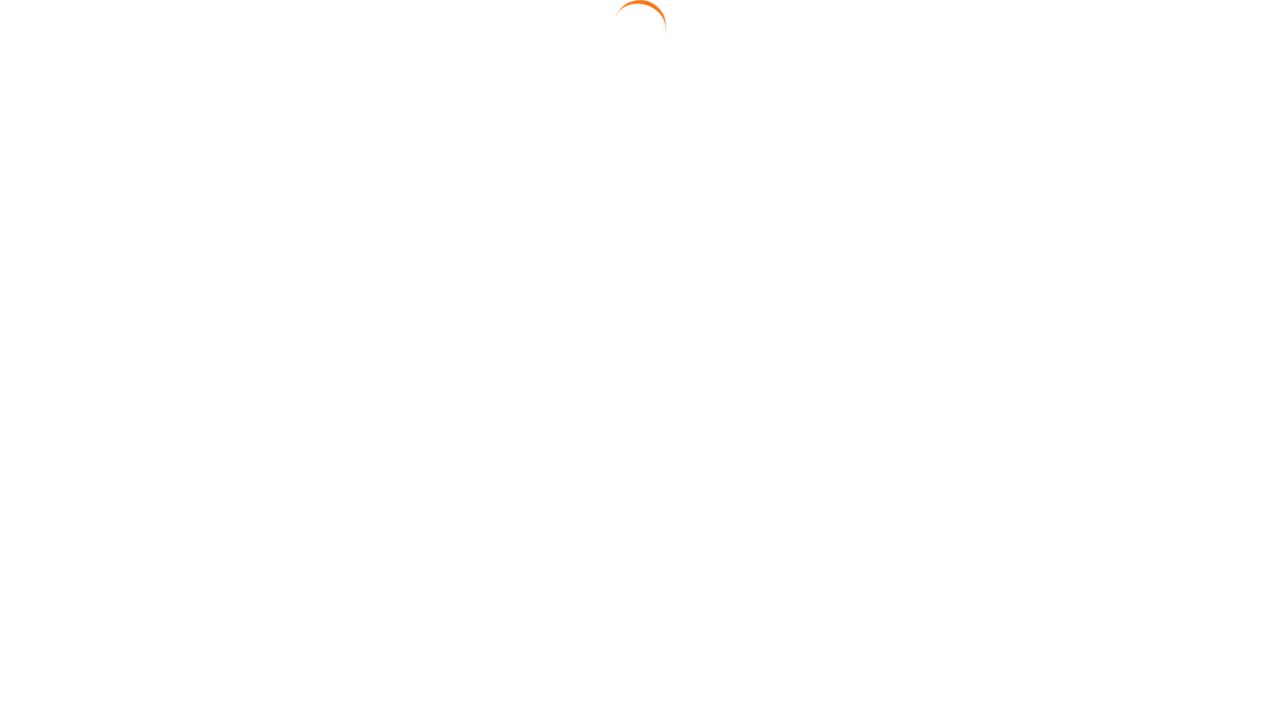

Clicked on 'Right Click' link at (1171, 162) on xpath=//a[text()='Right Click']
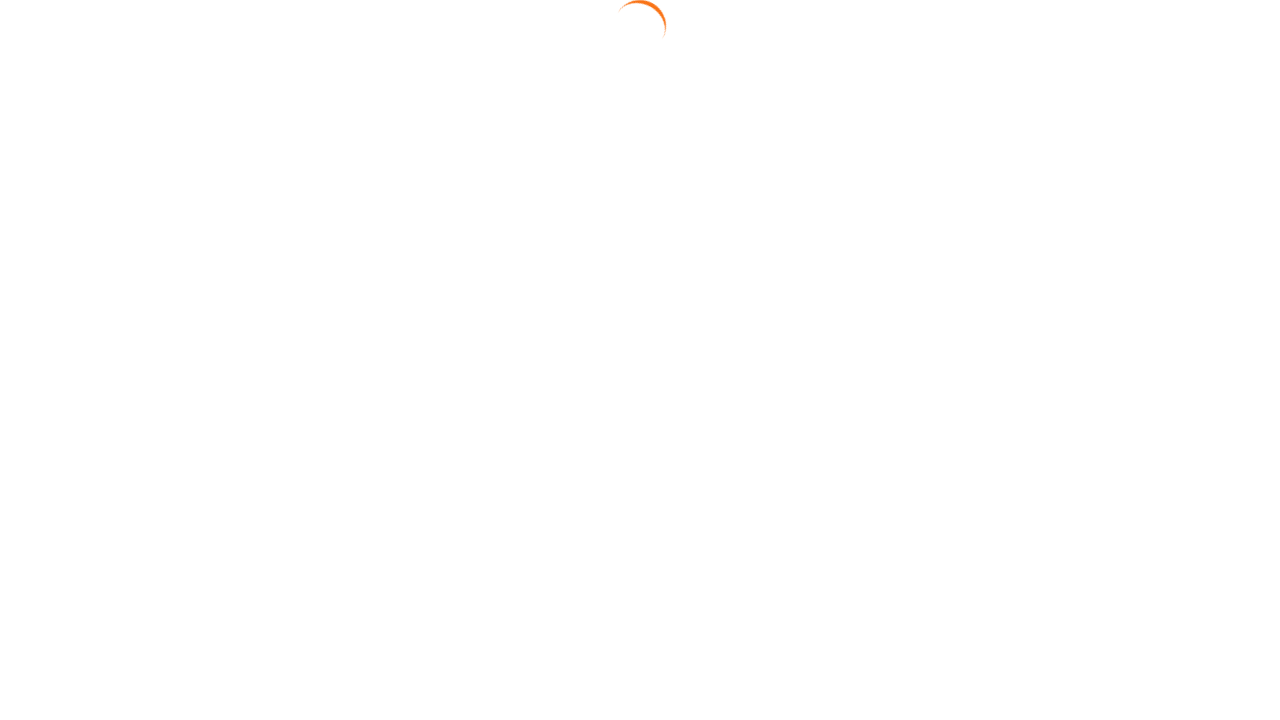

Right-clicked on the button element at (378, 189) on xpath=//button[@id='btn_a']
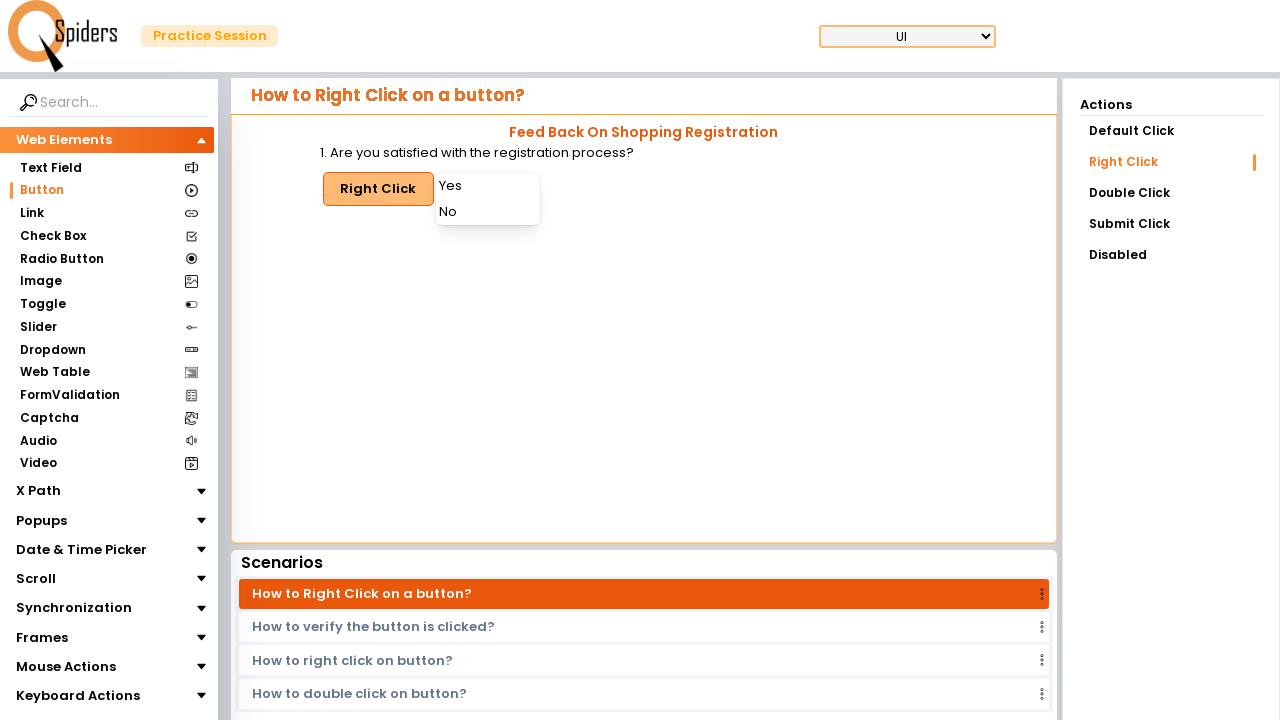

Clicked 'Yes' option in context menu at (488, 186) on xpath=//div[text()='Yes']
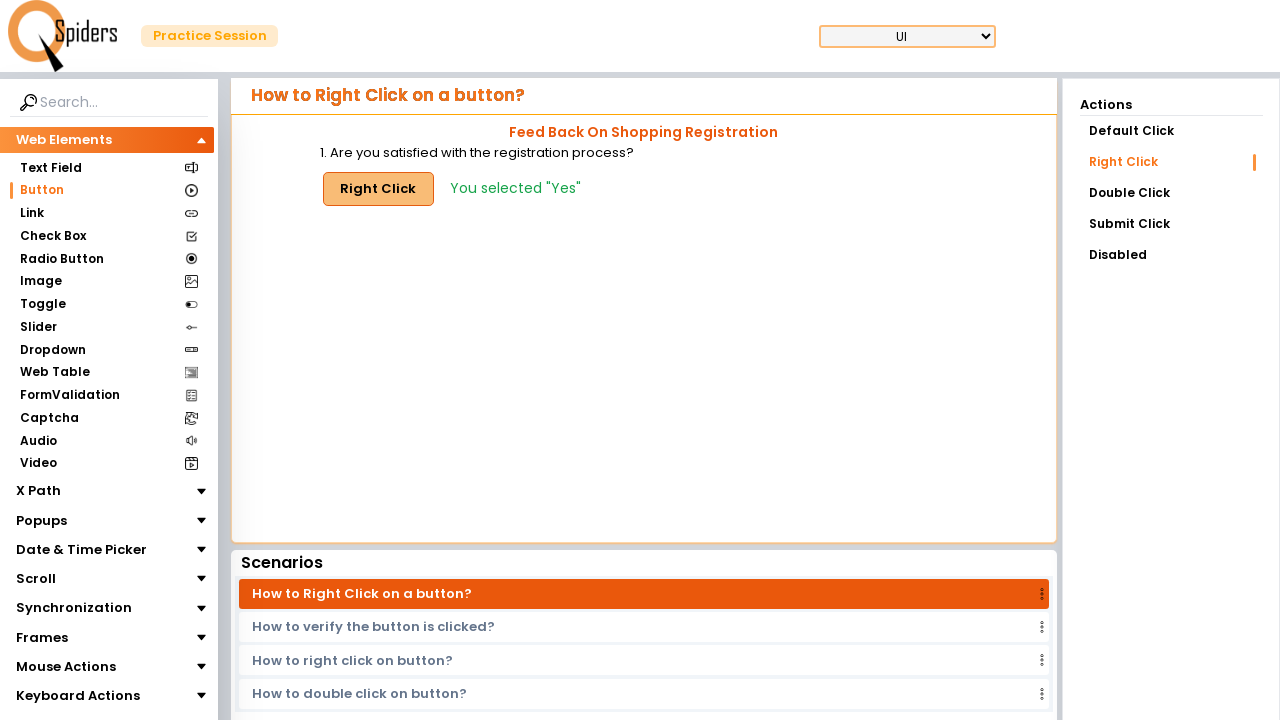

Success message appeared after right-click action
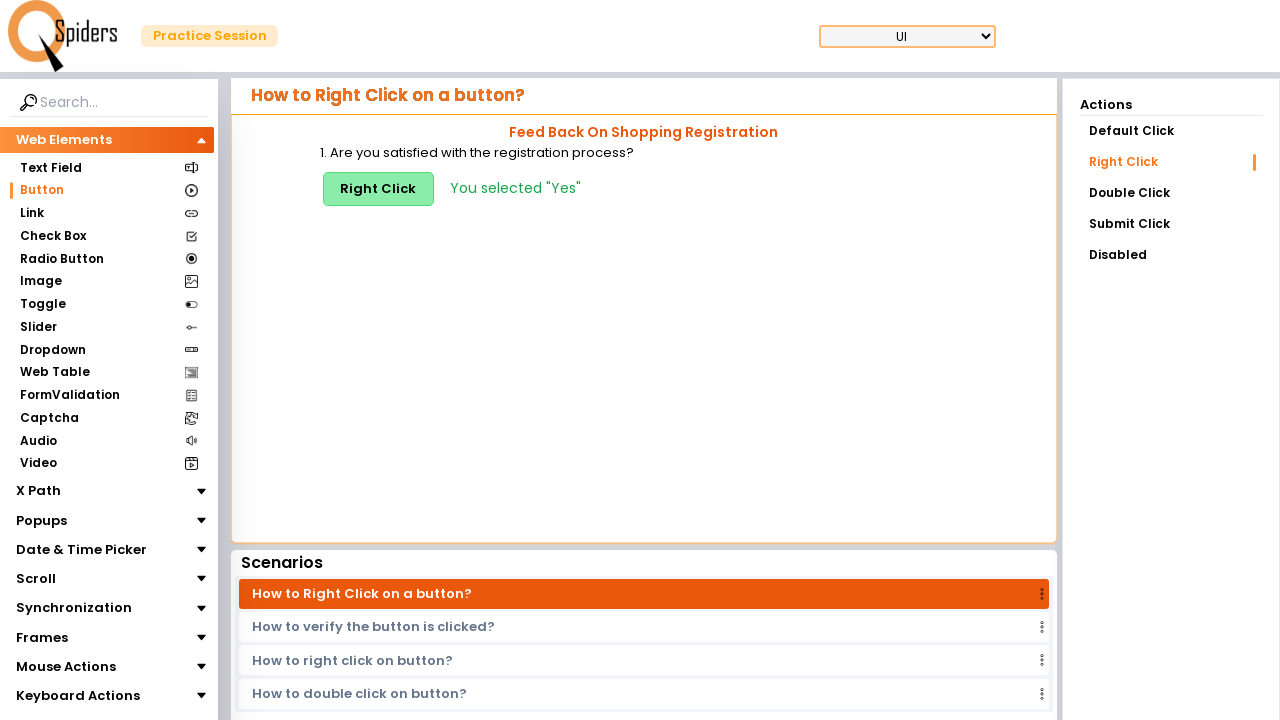

Clicked on 'Double Click' link at (1171, 193) on xpath=//a[text()='Double Click']
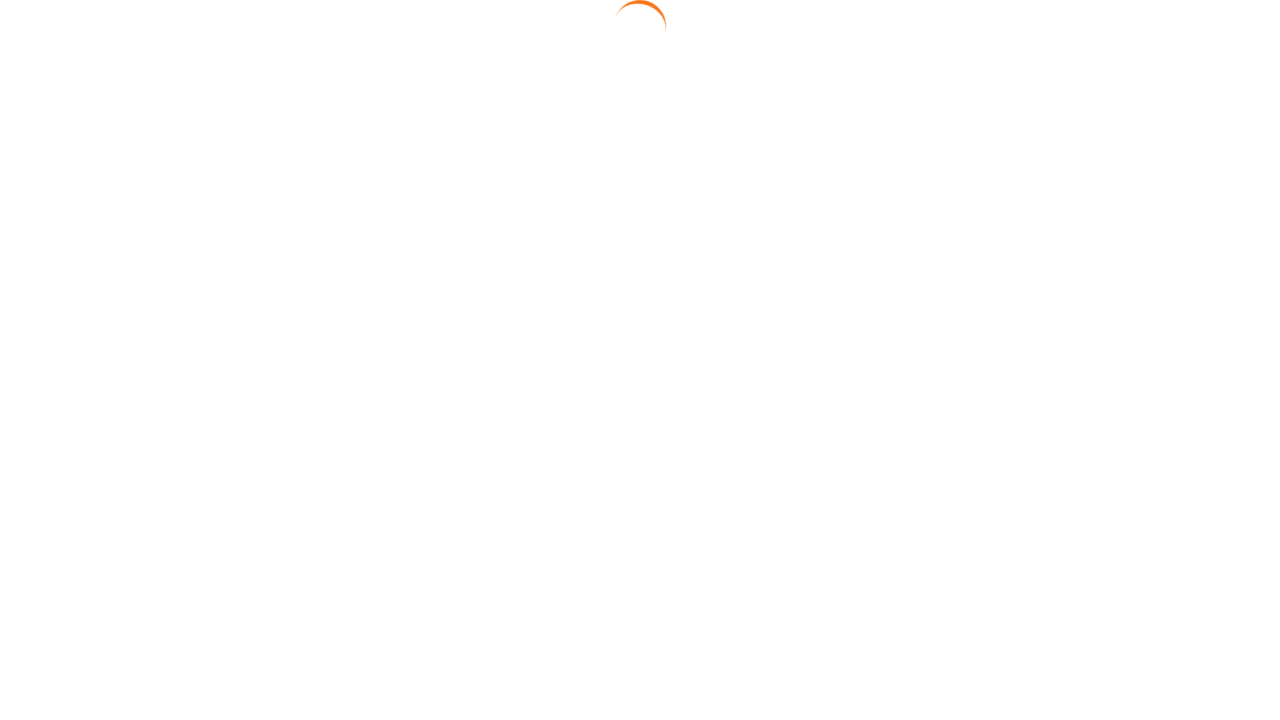

Double-clicked on the 'No' button at (414, 189) on xpath=//button[text()='No']
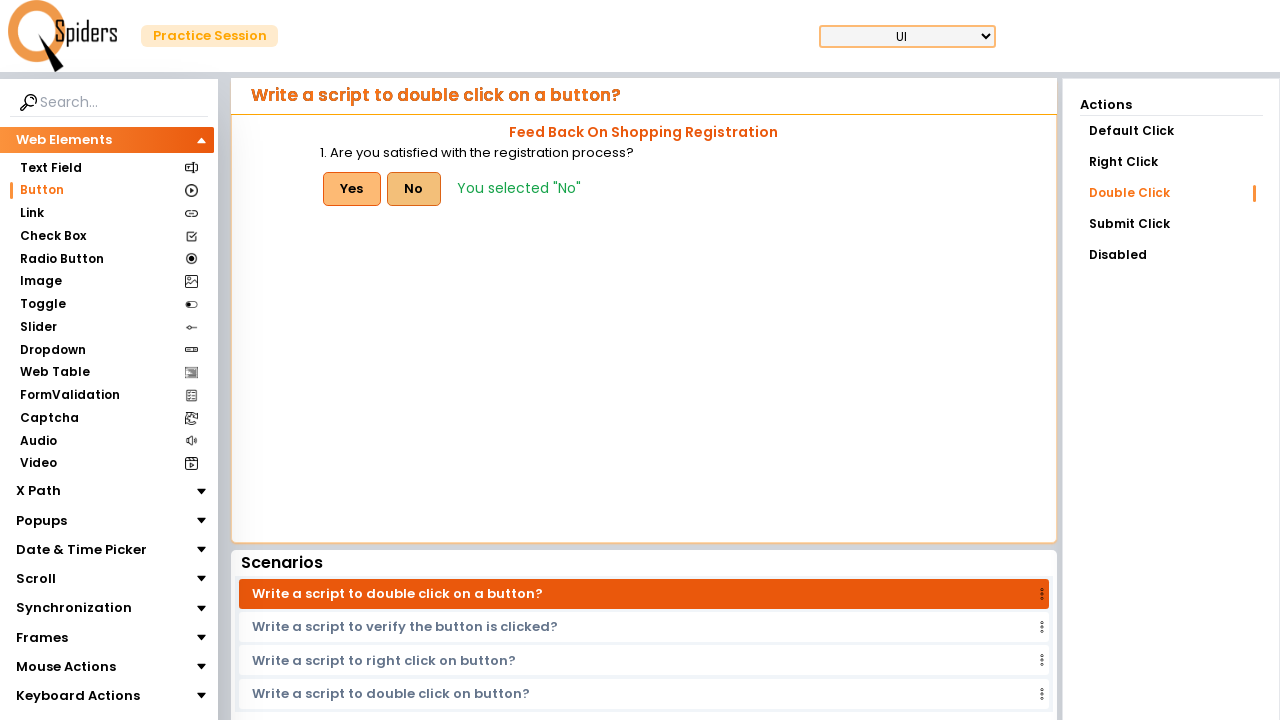

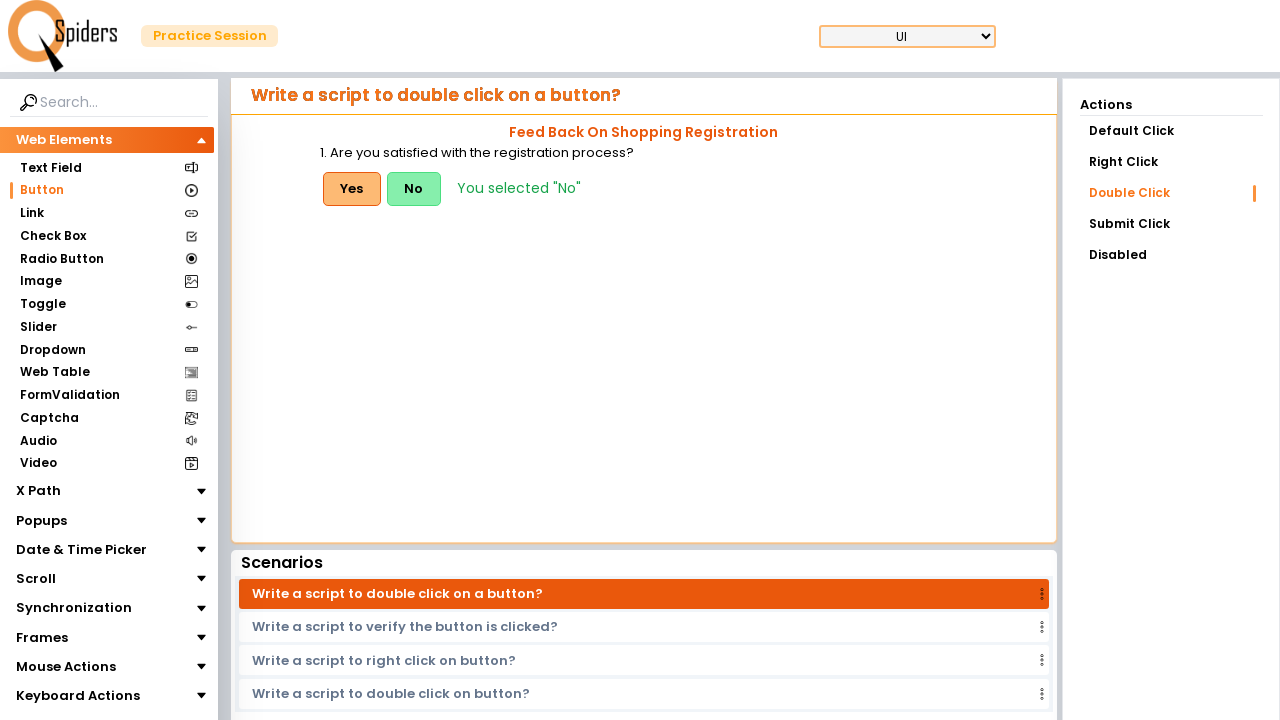